Tests that completed items are removed when clicking the clear completed button

Starting URL: https://demo.playwright.dev/todomvc

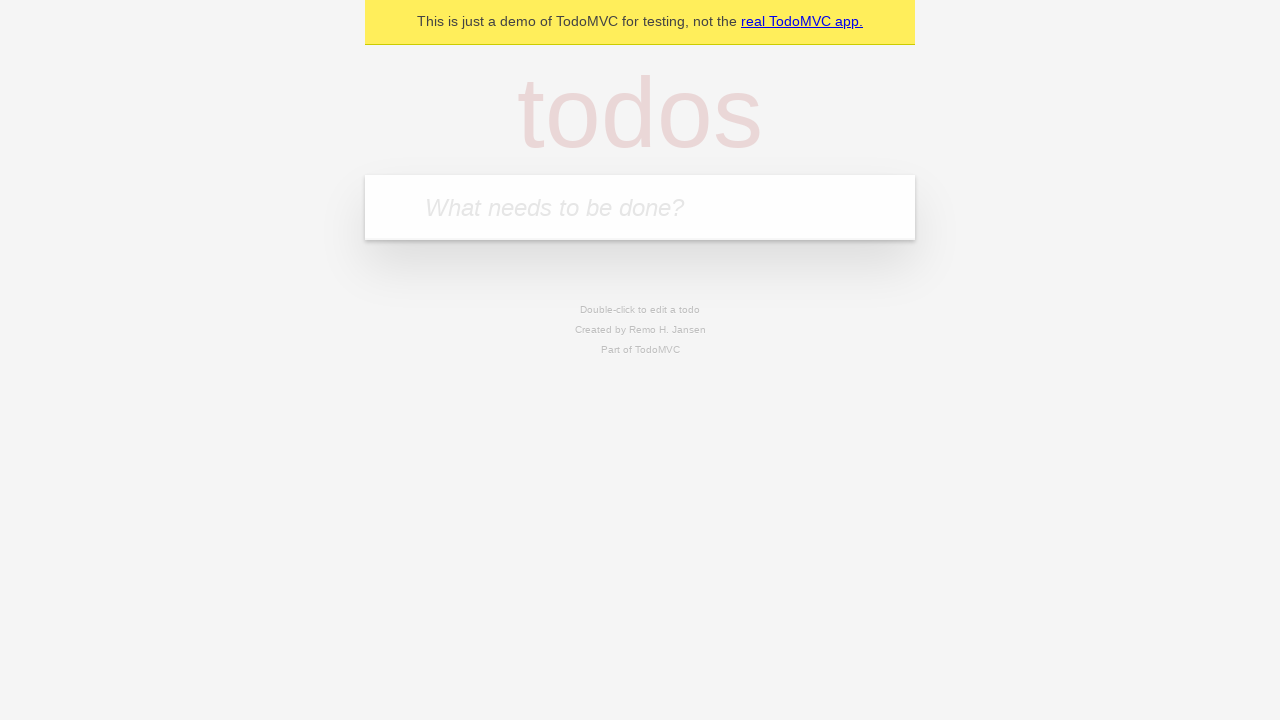

Filled new todo input with 'buy some cheese' on .new-todo
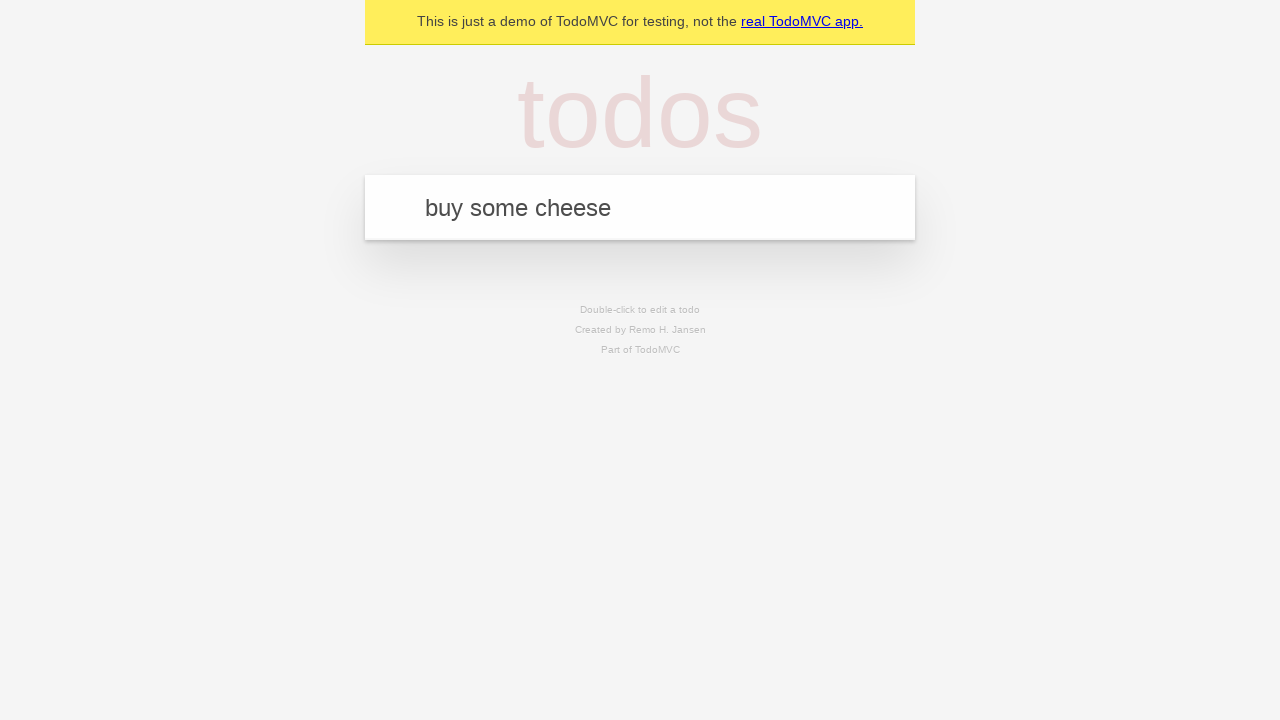

Pressed Enter to add first todo on .new-todo
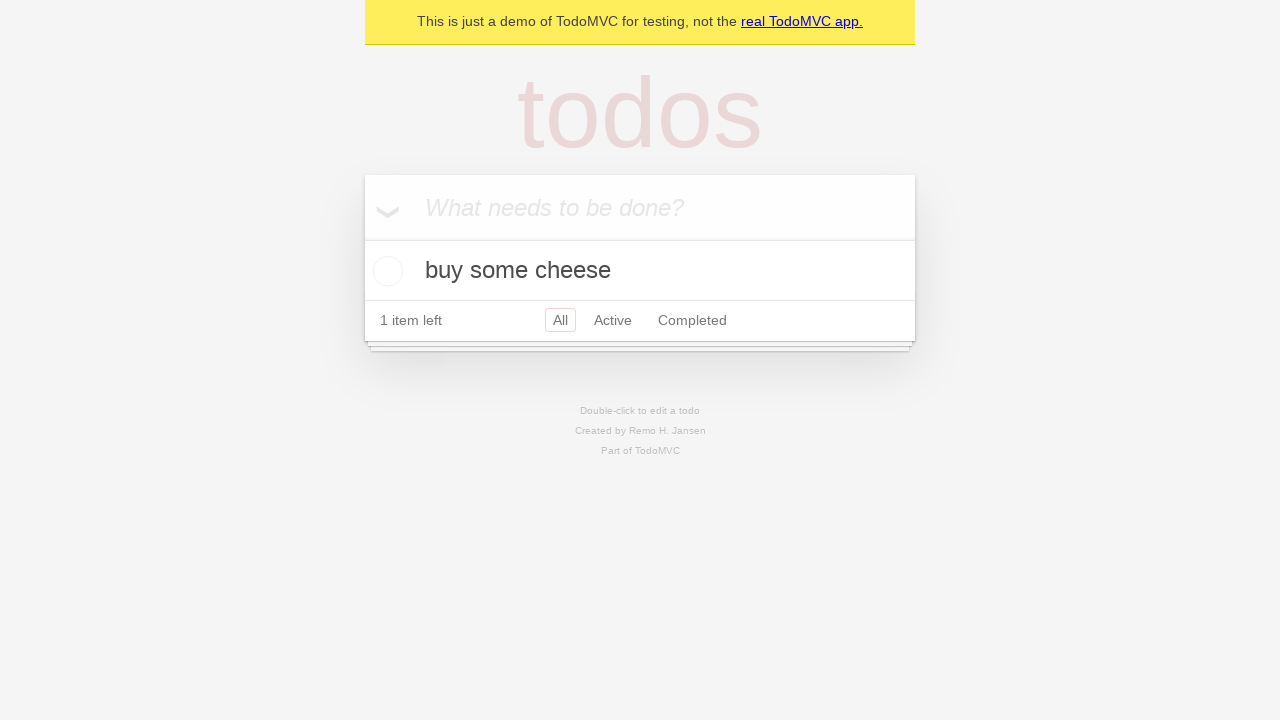

Filled new todo input with 'feed the cat' on .new-todo
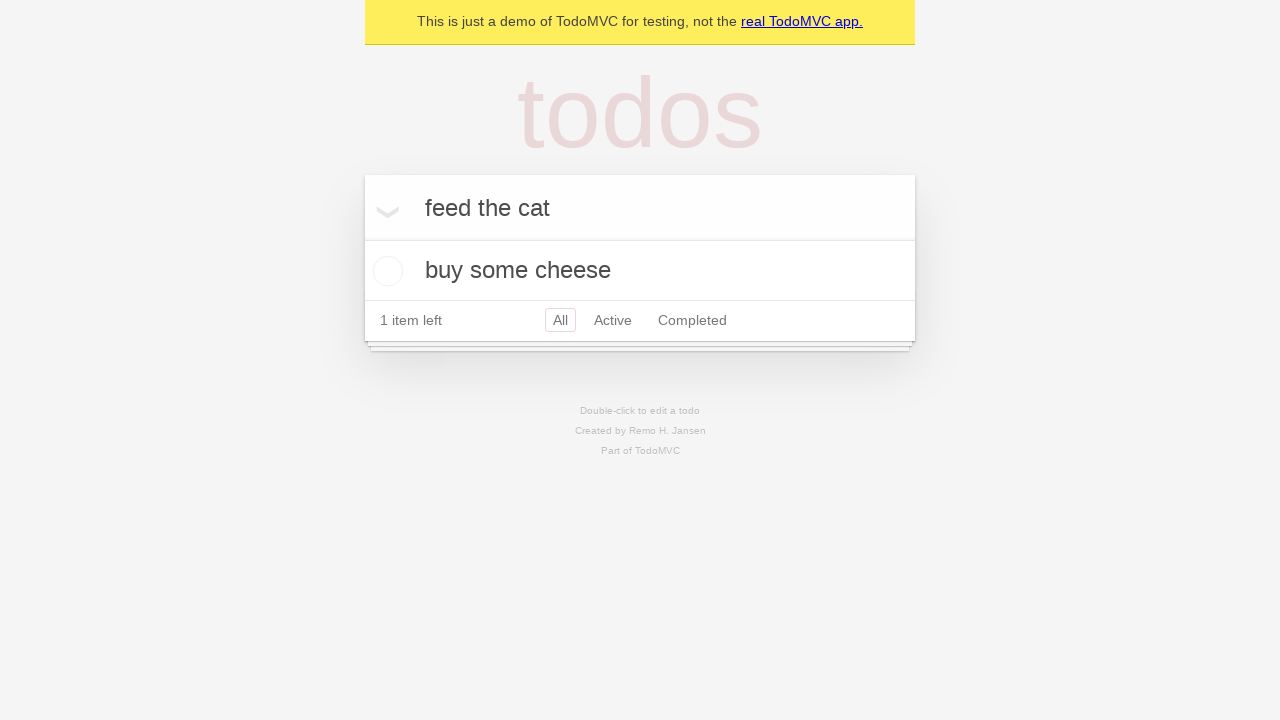

Pressed Enter to add second todo on .new-todo
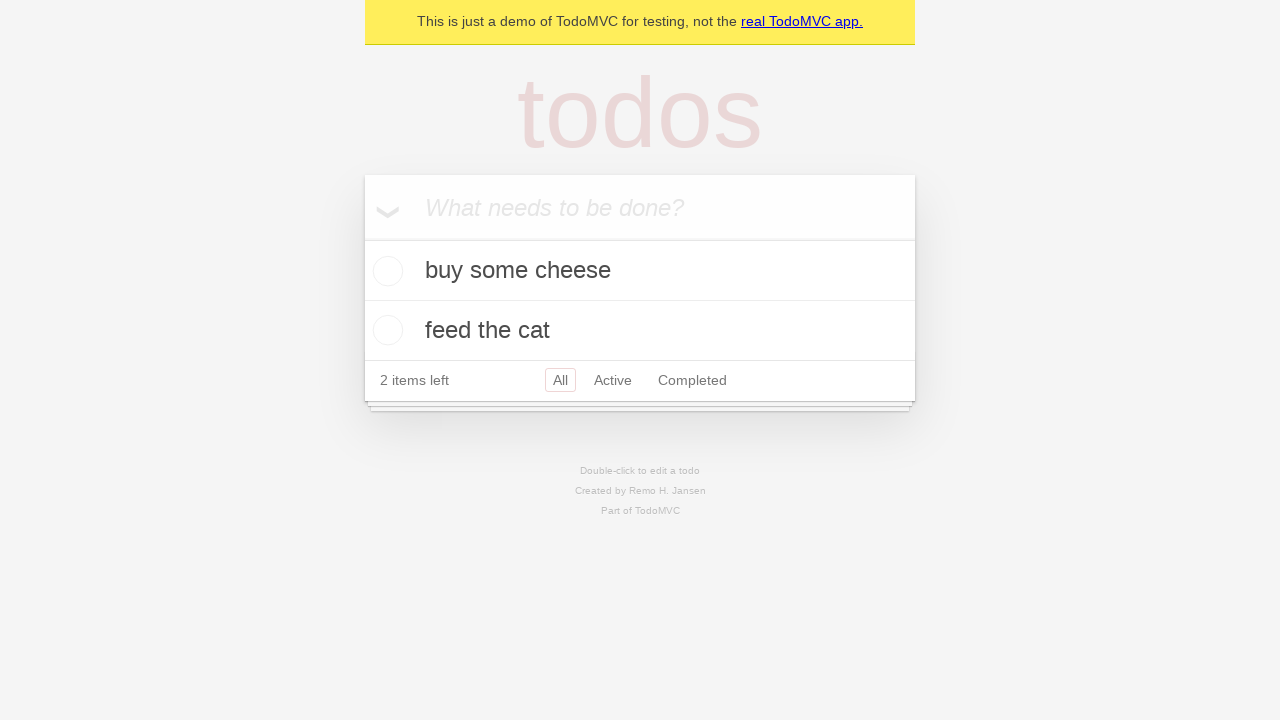

Filled new todo input with 'book a doctors appointment' on .new-todo
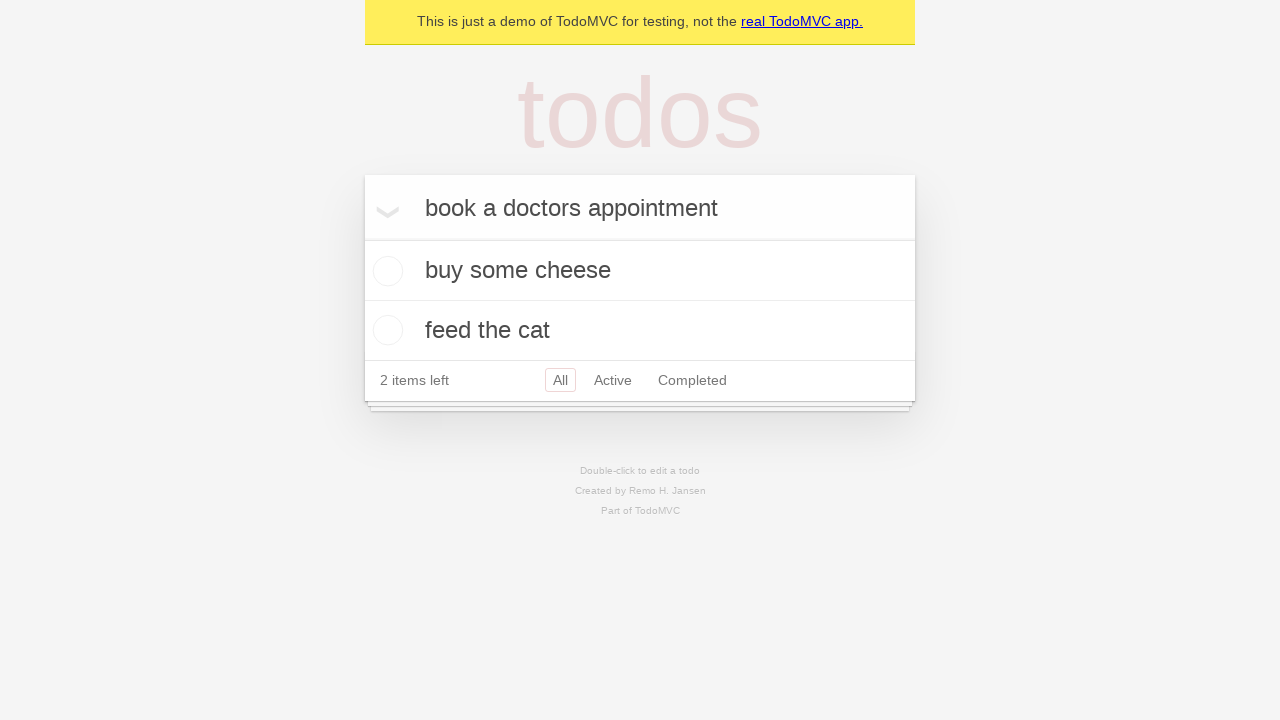

Pressed Enter to add third todo on .new-todo
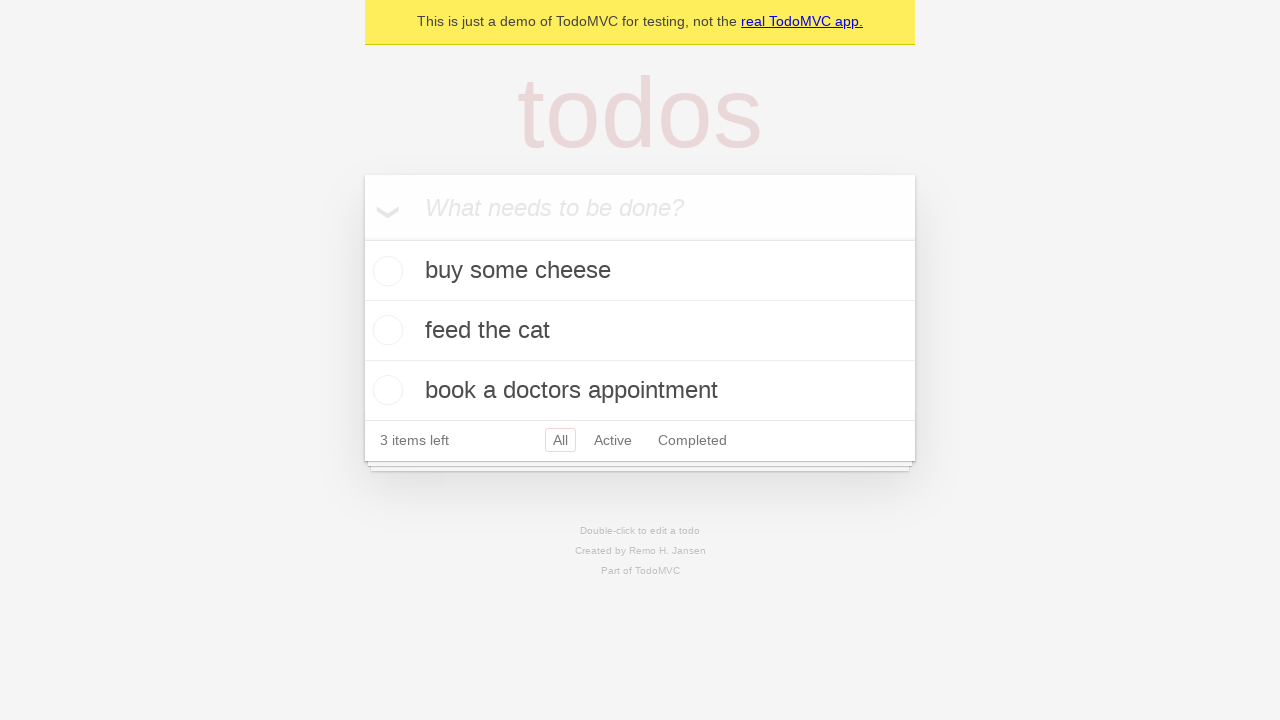

Checked second todo item as completed at (385, 330) on .todo-list li >> nth=1 >> .toggle
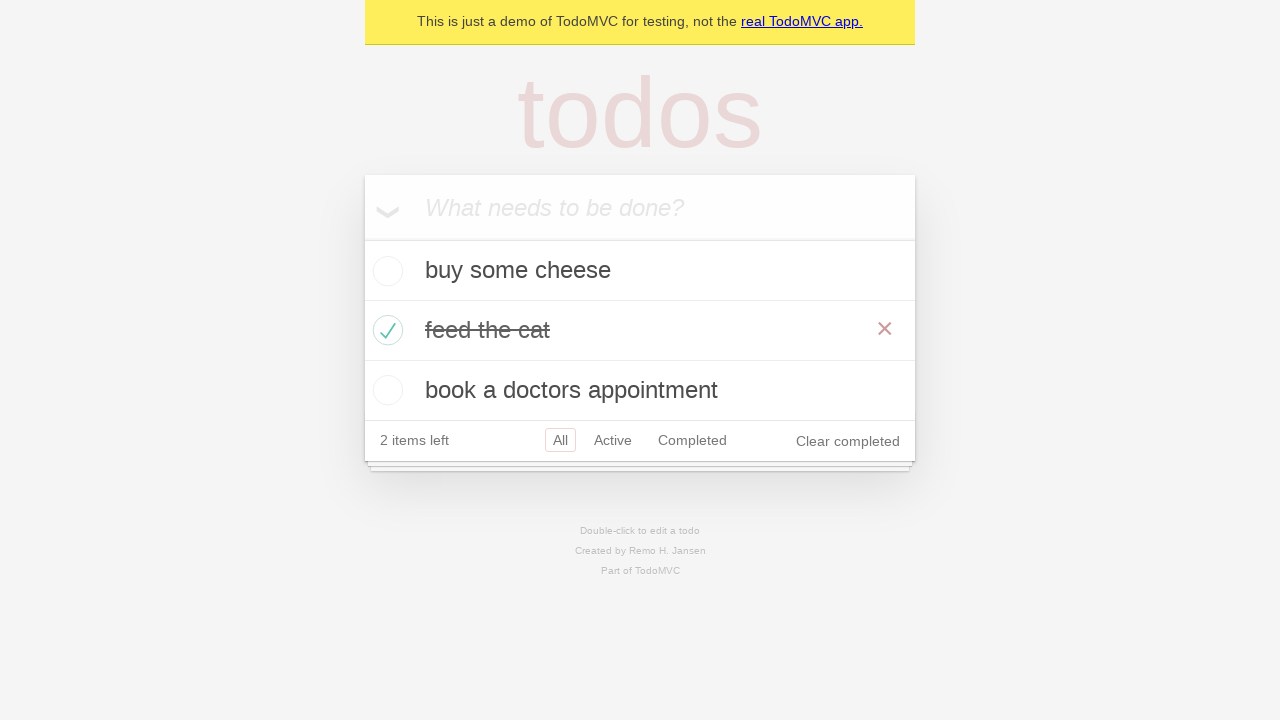

Clicked clear completed button to remove completed items at (848, 441) on .clear-completed
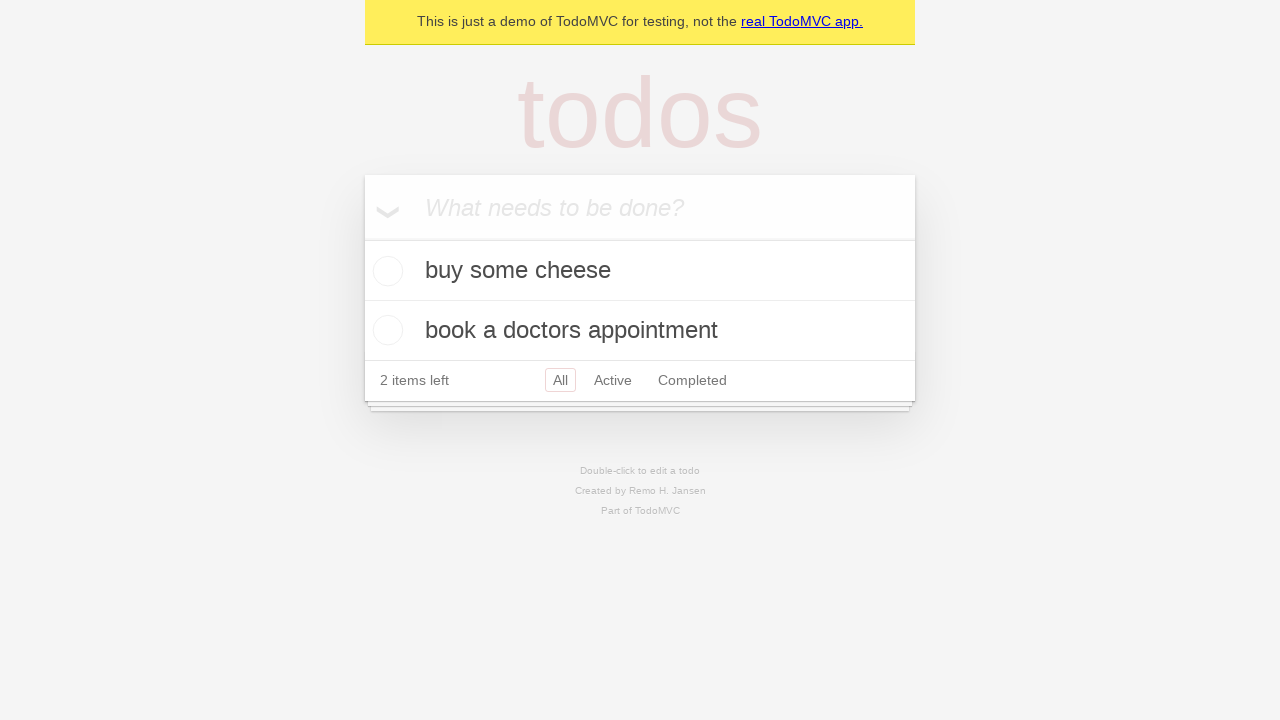

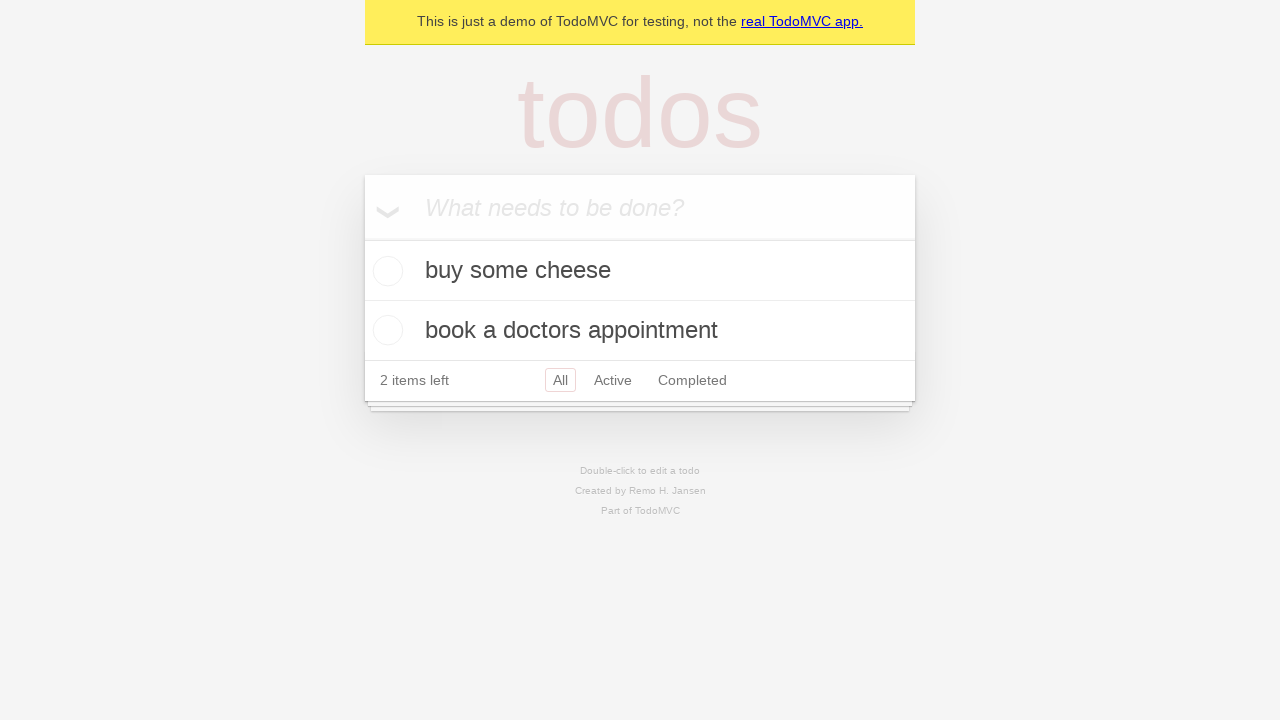